Searches for "SELENIUM" by typing it into the search input field and pressing Enter

Starting URL: https://anhtester.com/

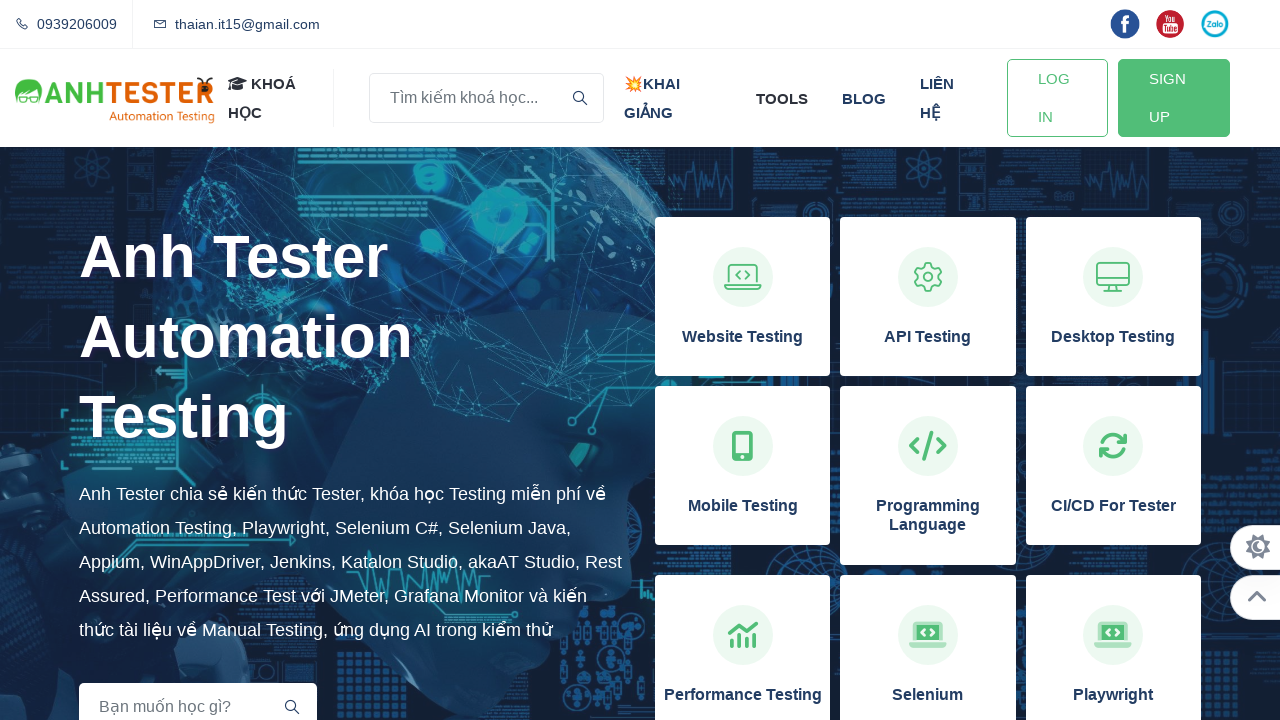

Clicked on the search input field with placeholder 'Bạn muốn học gì?' at (198, 696) on xpath=//input[@placeholder='Bạn muốn học gì?']
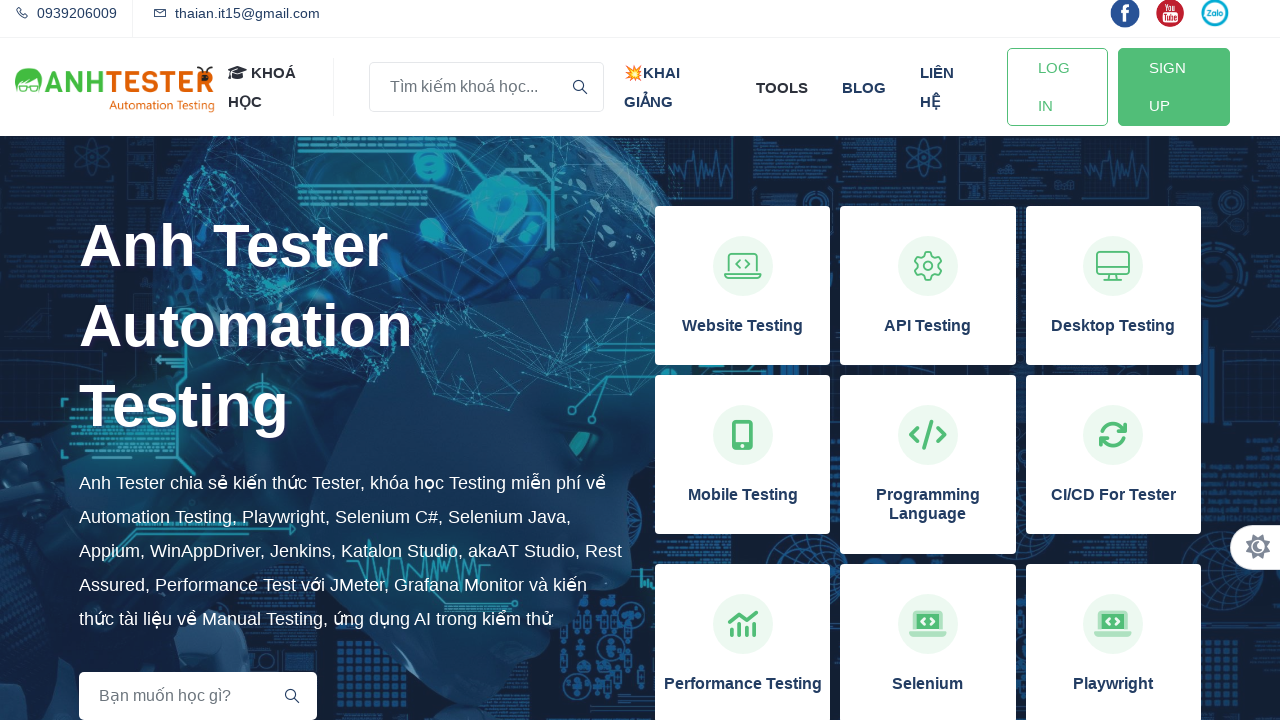

Typed 'SELENIUM' into the search field
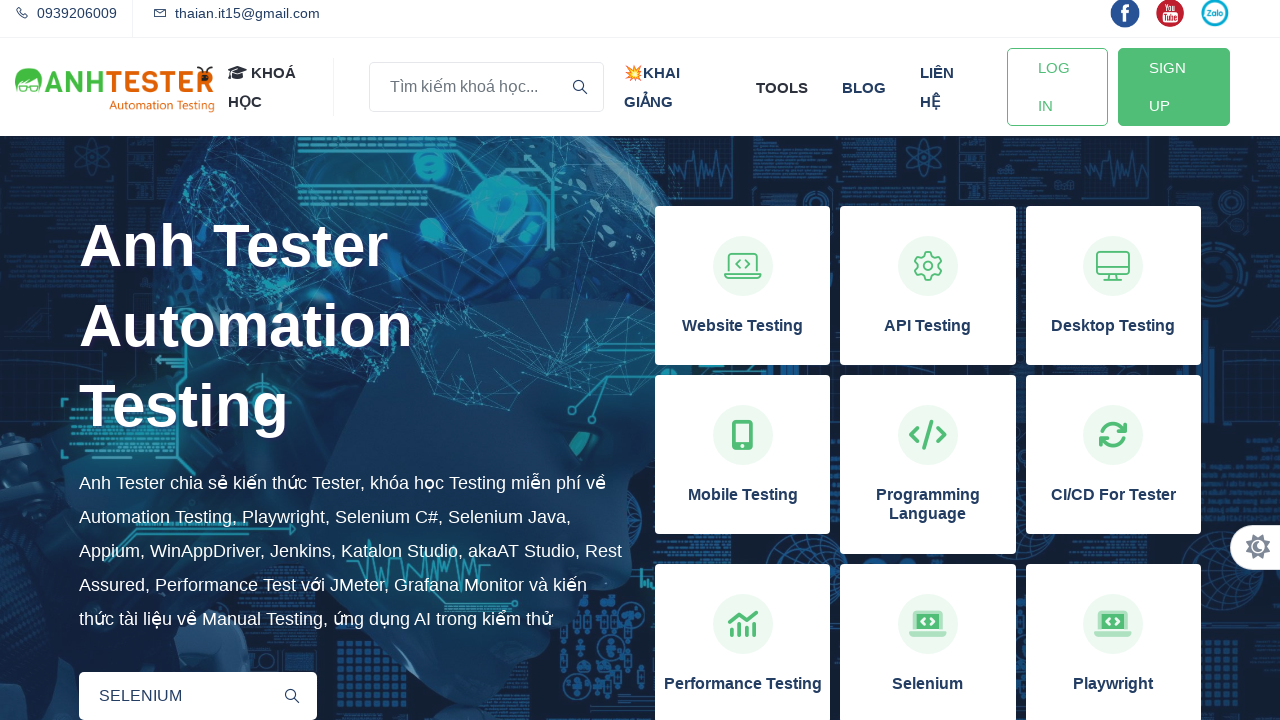

Pressed Enter to submit the search for 'SELENIUM'
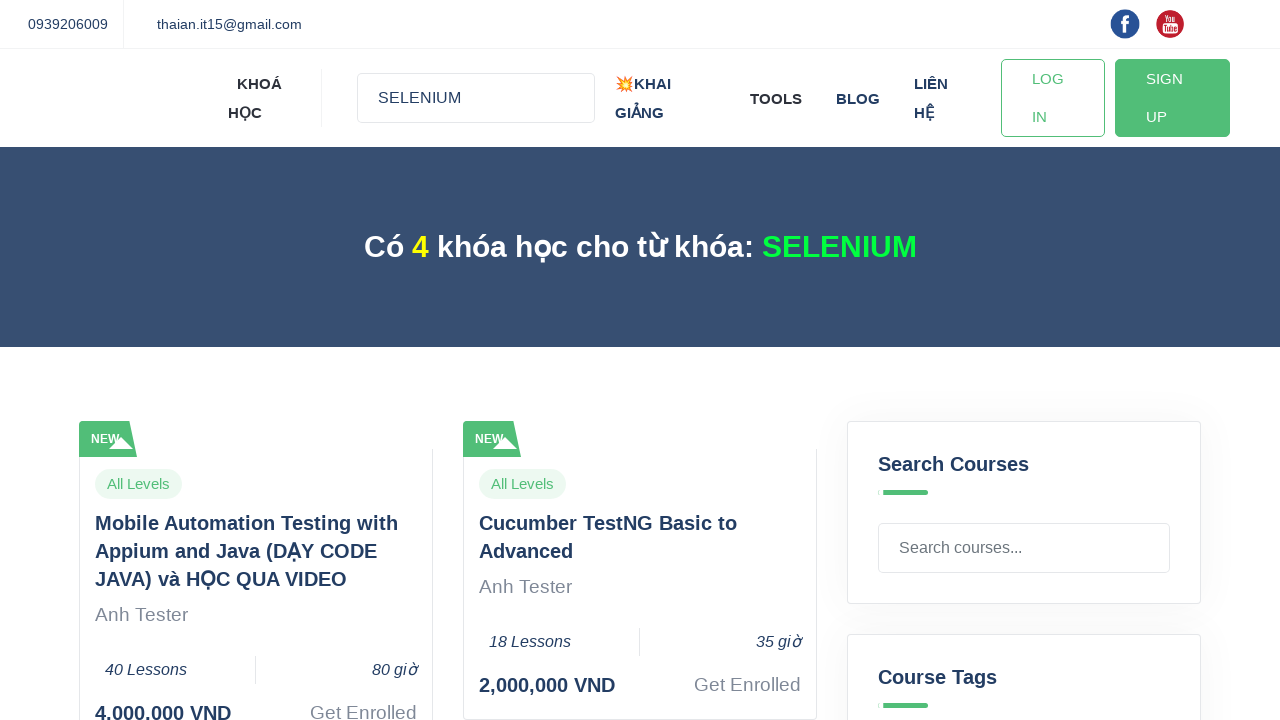

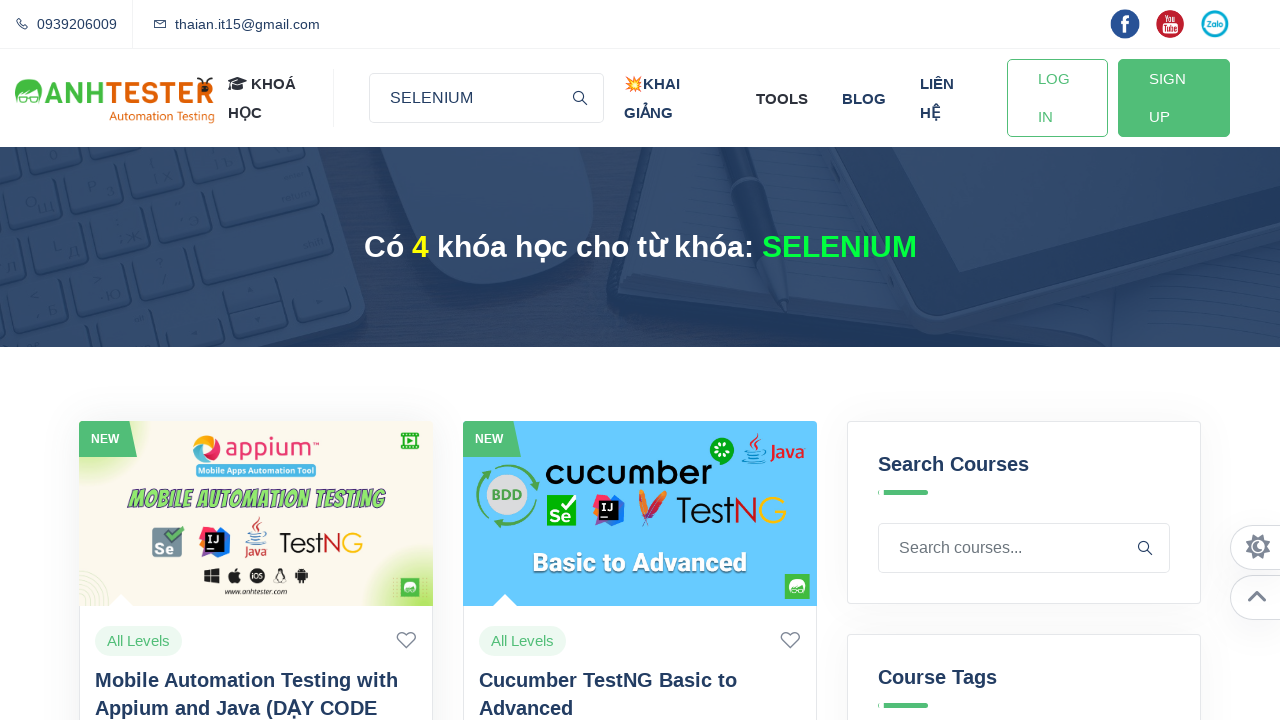